Navigates to Flipkart homepage to verify the page loads successfully

Starting URL: https://www.flipkart.in/

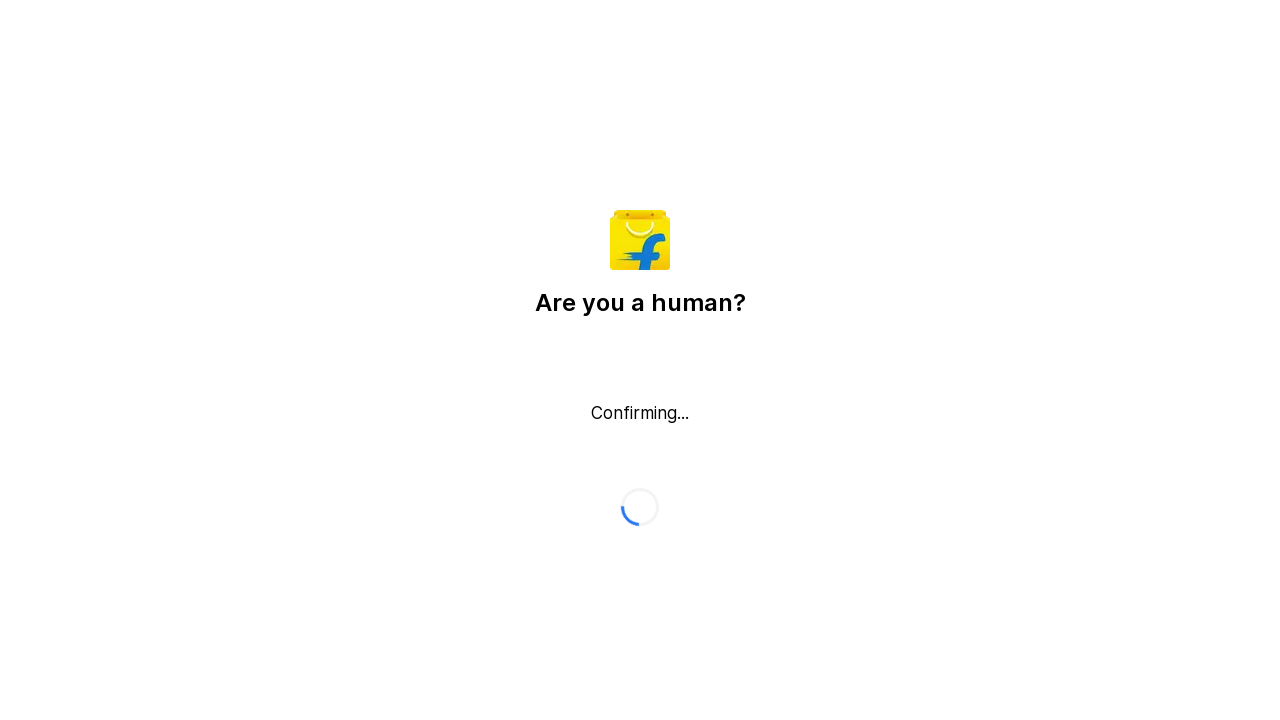

Navigated to Flipkart homepage
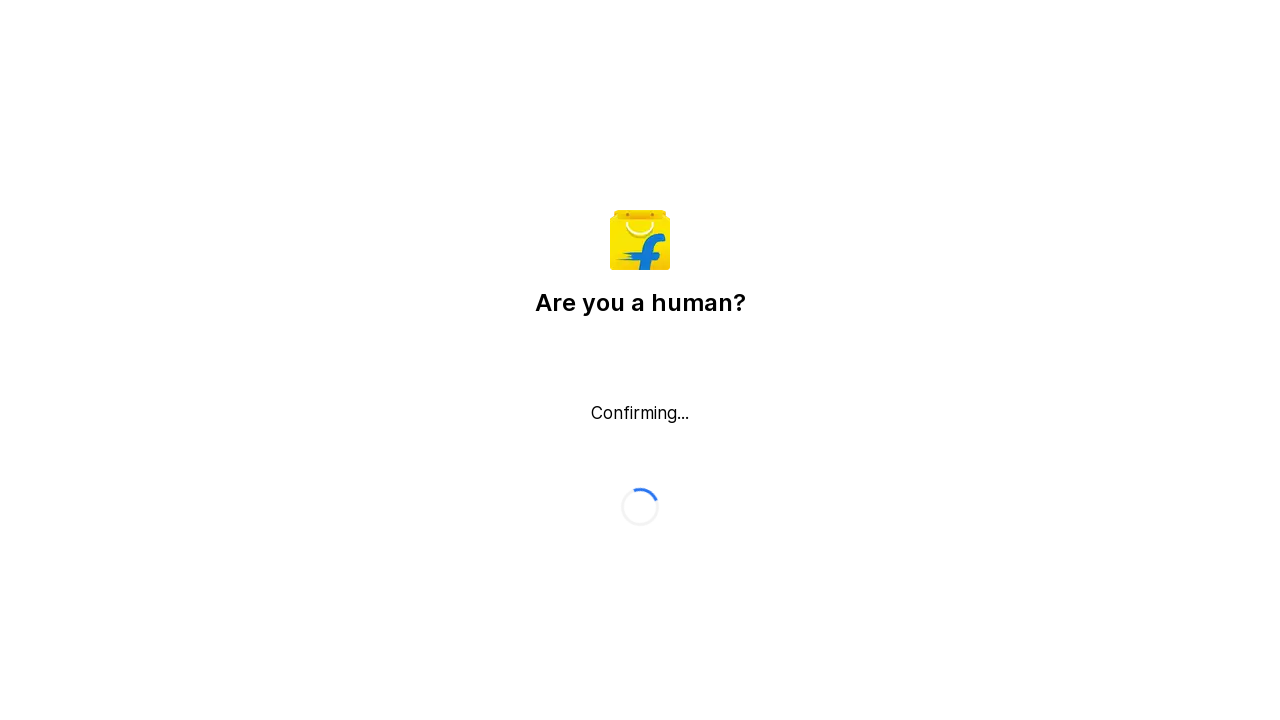

Flipkart homepage loaded successfully
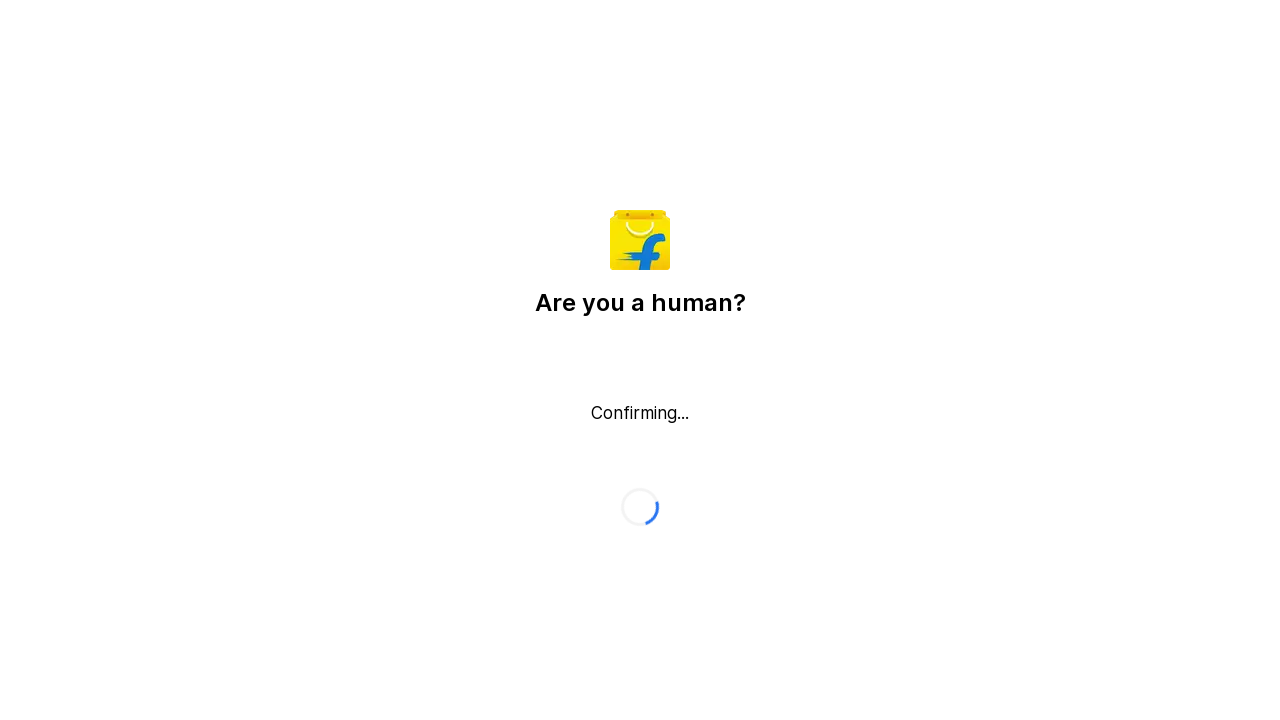

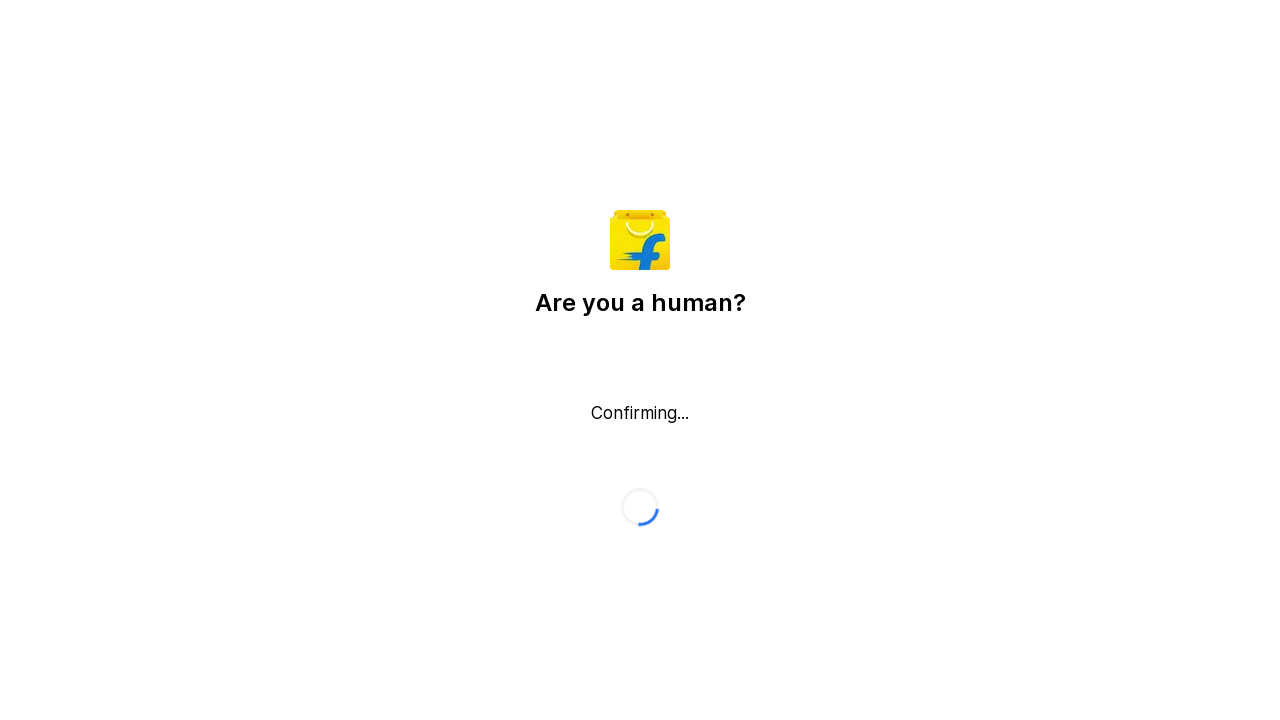